Tests the train search functionality on erail.in by clicking the "From/To" button and waiting for the train list table to load

Starting URL: https://erail.in/

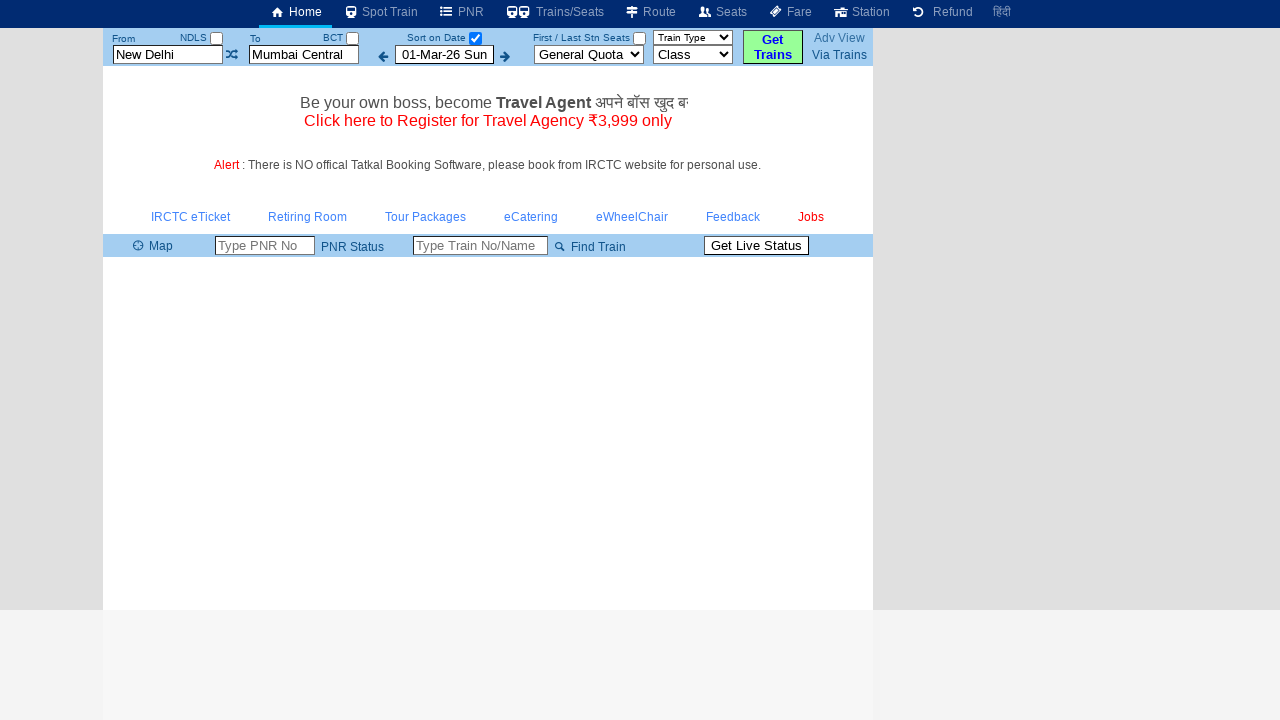

Clicked the From/To button to trigger train search at (773, 47) on #buttonFromTo
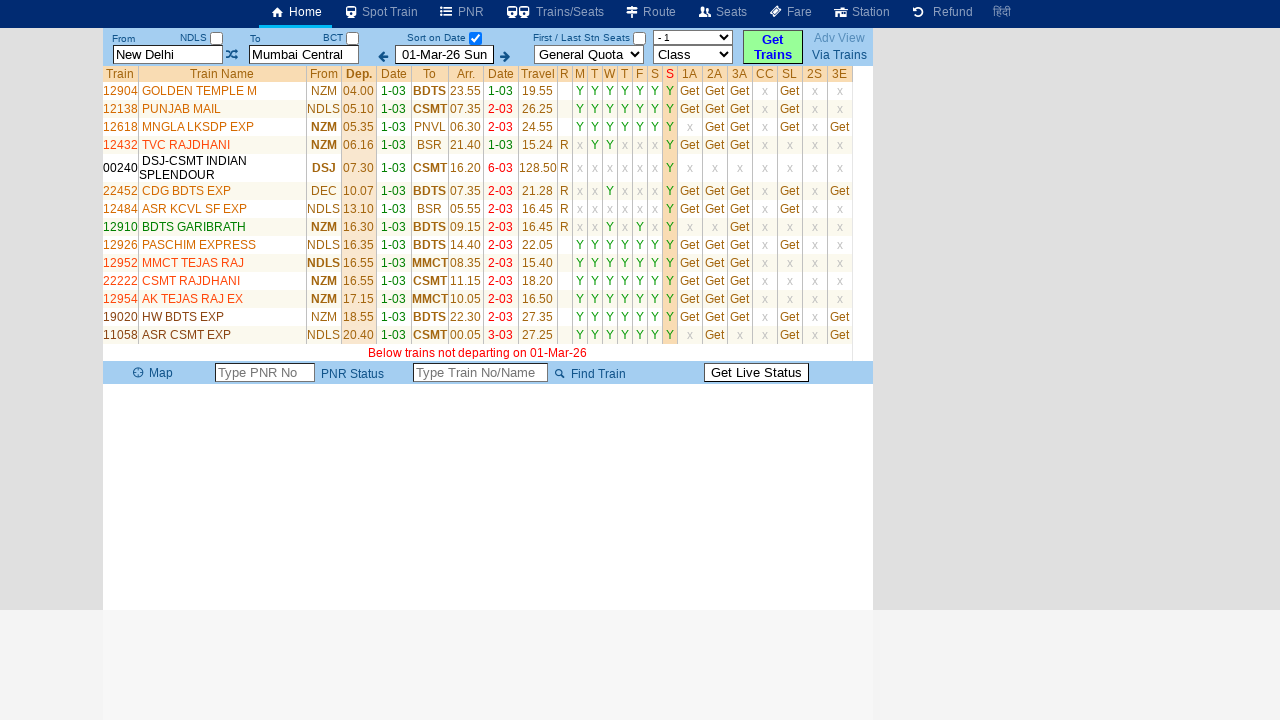

Train list table loaded with results
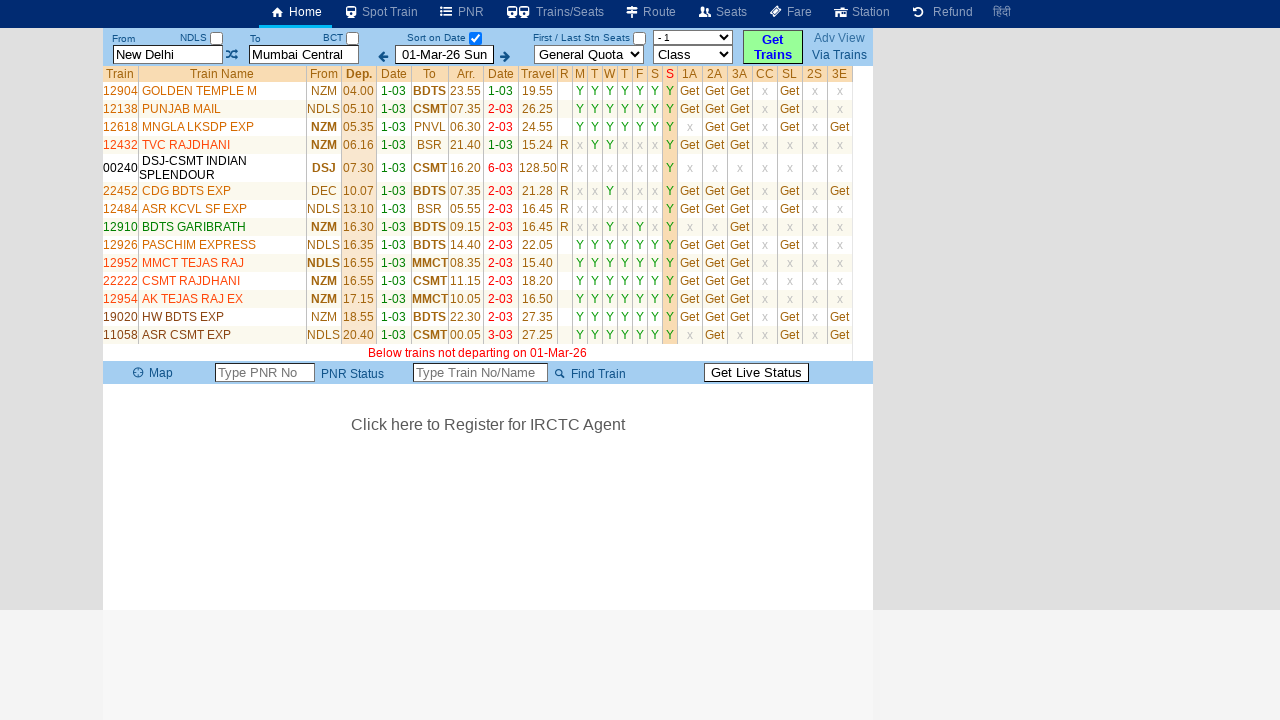

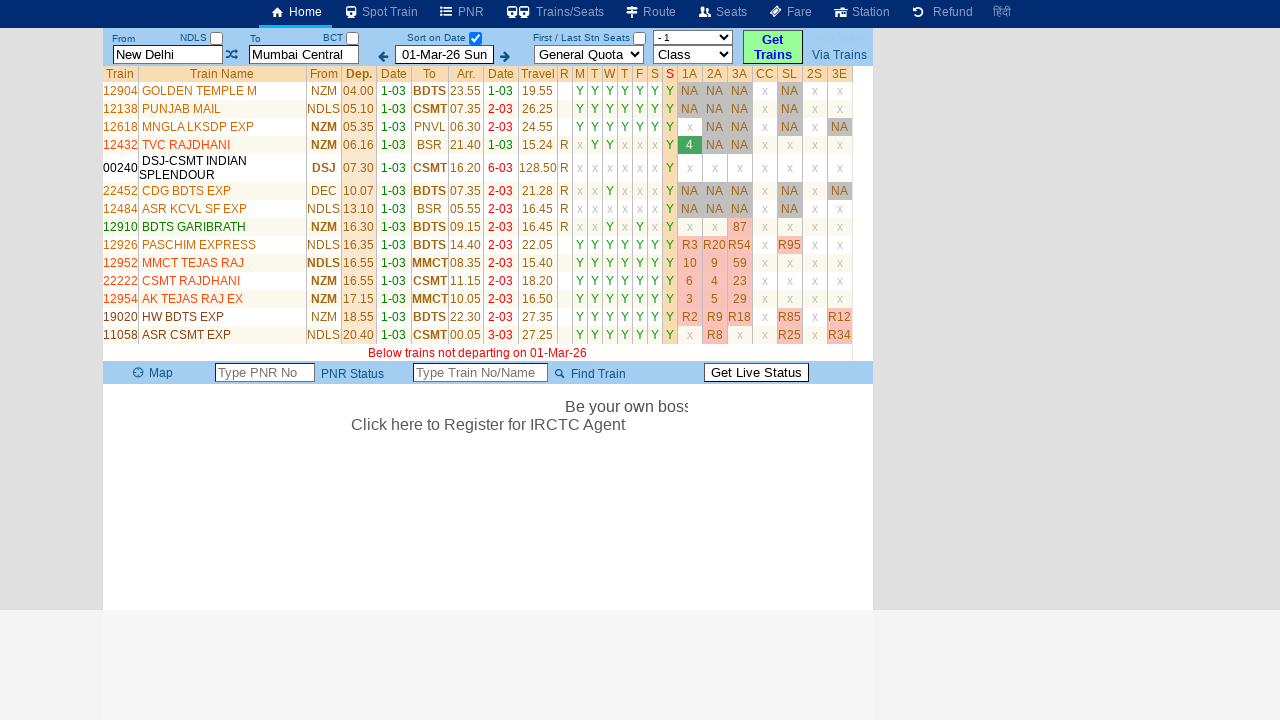